Tests checkbox selection functionality in a table by locating a row containing a specific name ("Antônio") and clicking the checkbox in that row, then verifying it becomes selected.

Starting URL: https://antoniotrindade.com.br/treinoautomacao/localizandovalorestable.html

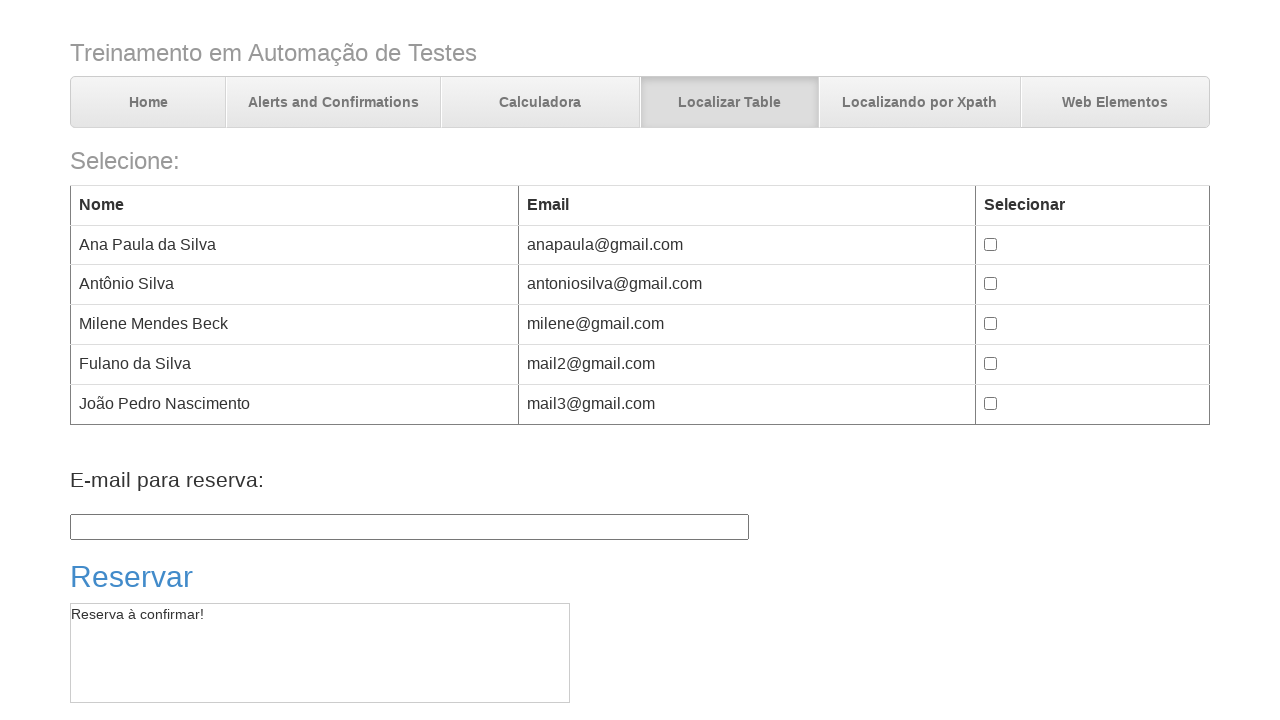

Navigated to checkbox table test page
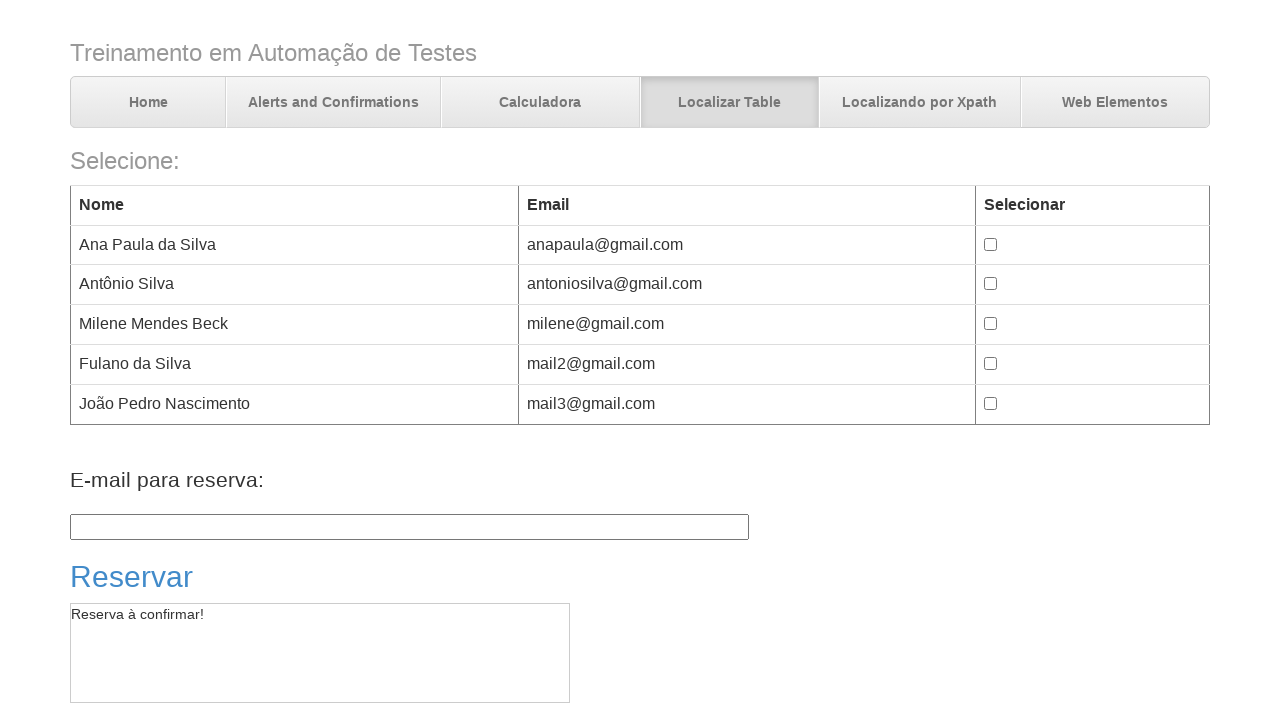

Located checkbox in row containing 'Antônio'
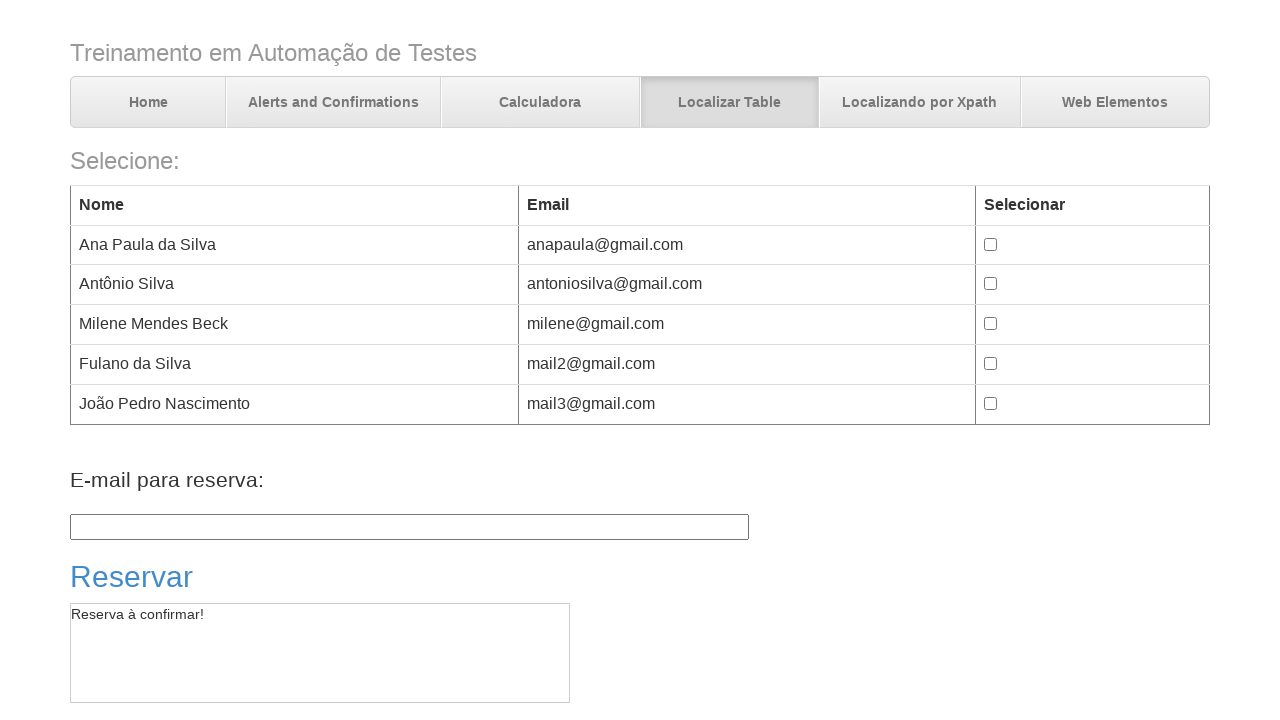

Clicked checkbox in 'Antônio' row at (991, 284) on //td[contains(text(),'Antônio')]/../td[3]/input
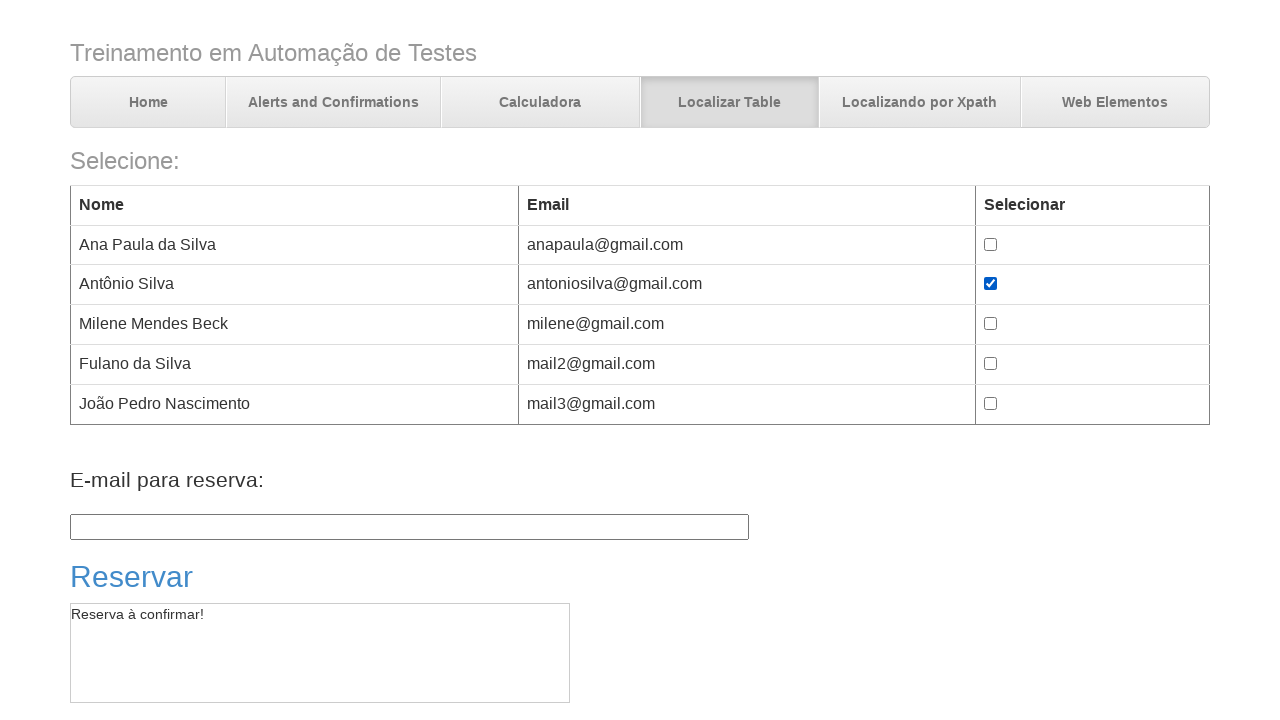

Verified checkbox is selected
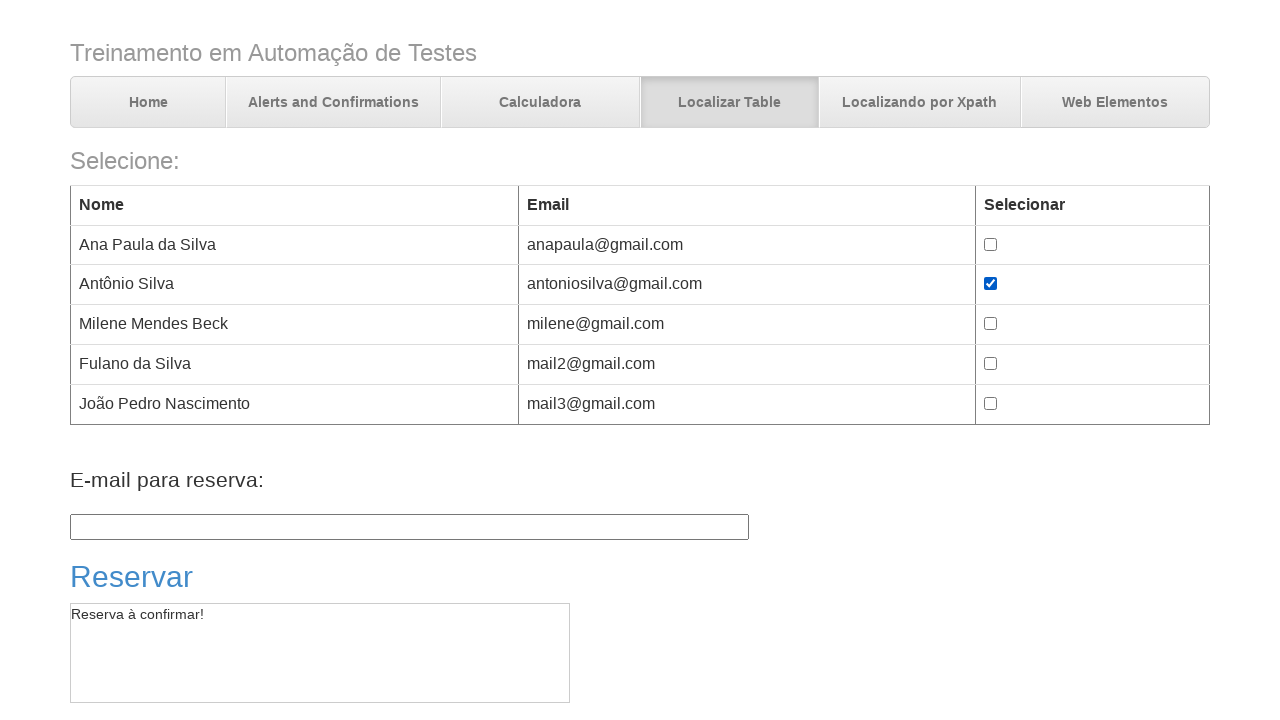

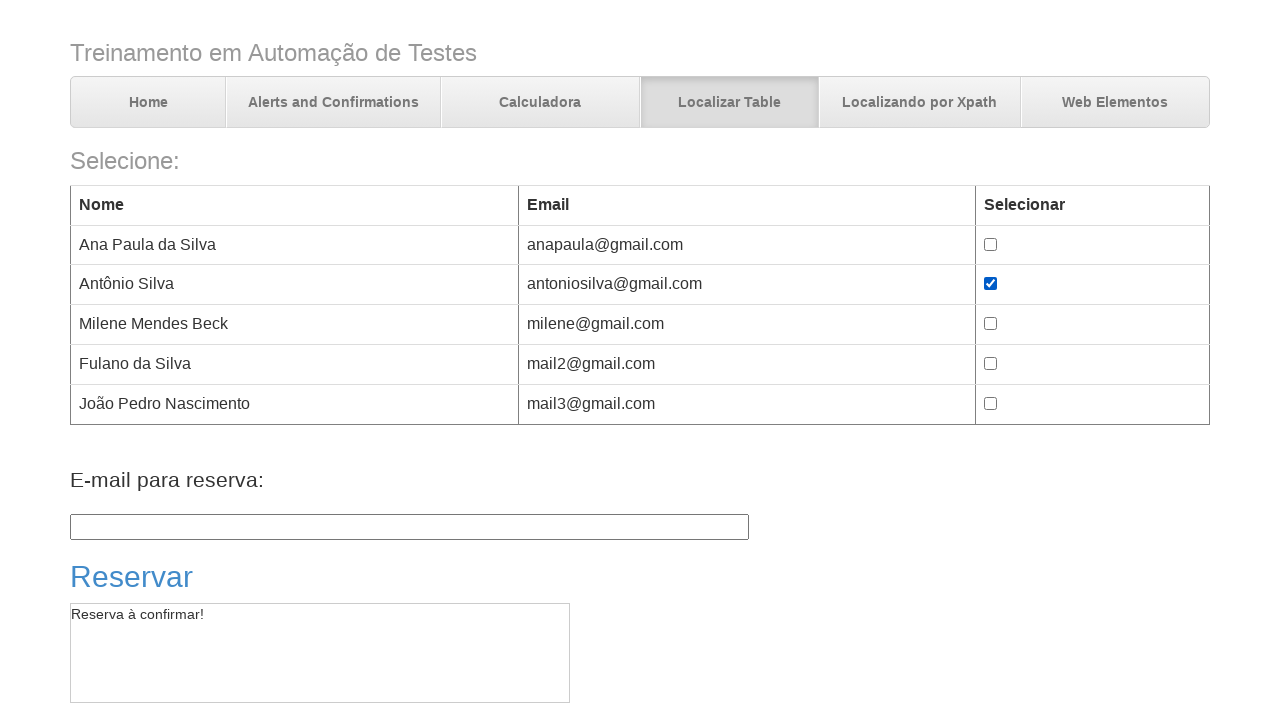